Navigates to a test automation practice site and verifies that a book table is present with rows and columns, checking that specific table cells contain data.

Starting URL: https://testautomationpractice.blogspot.com/

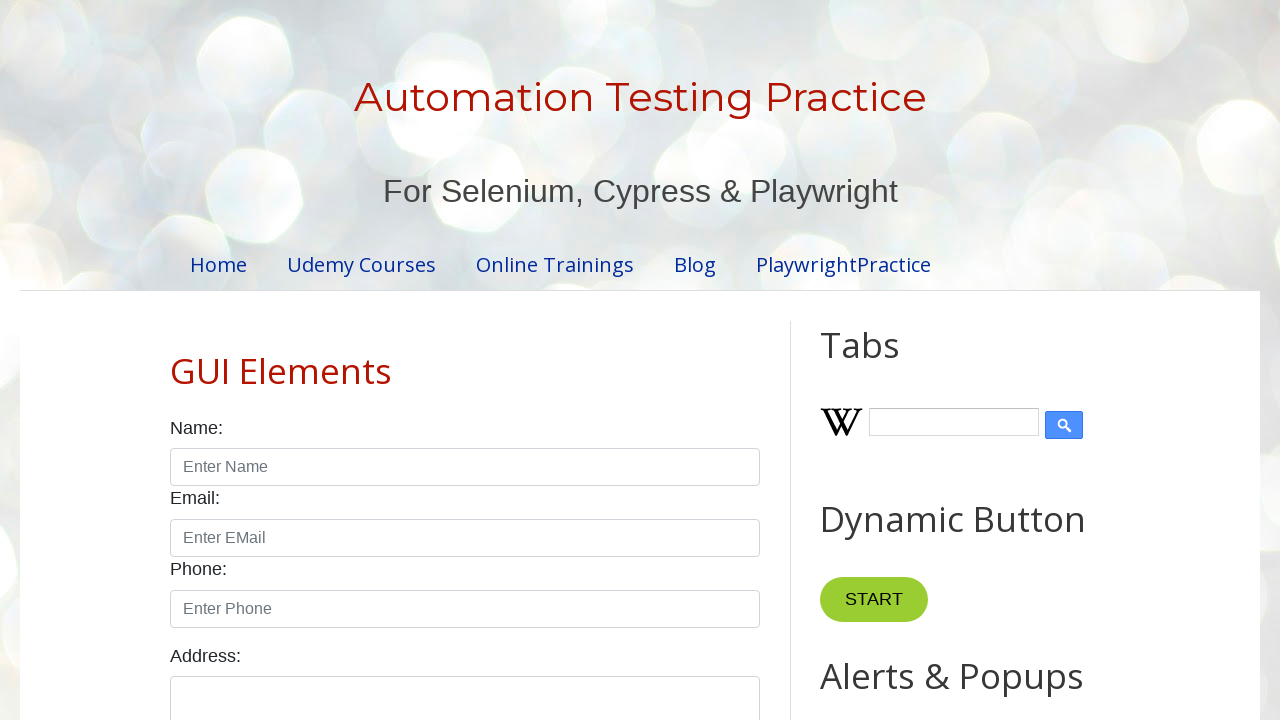

Navigated to test automation practice site
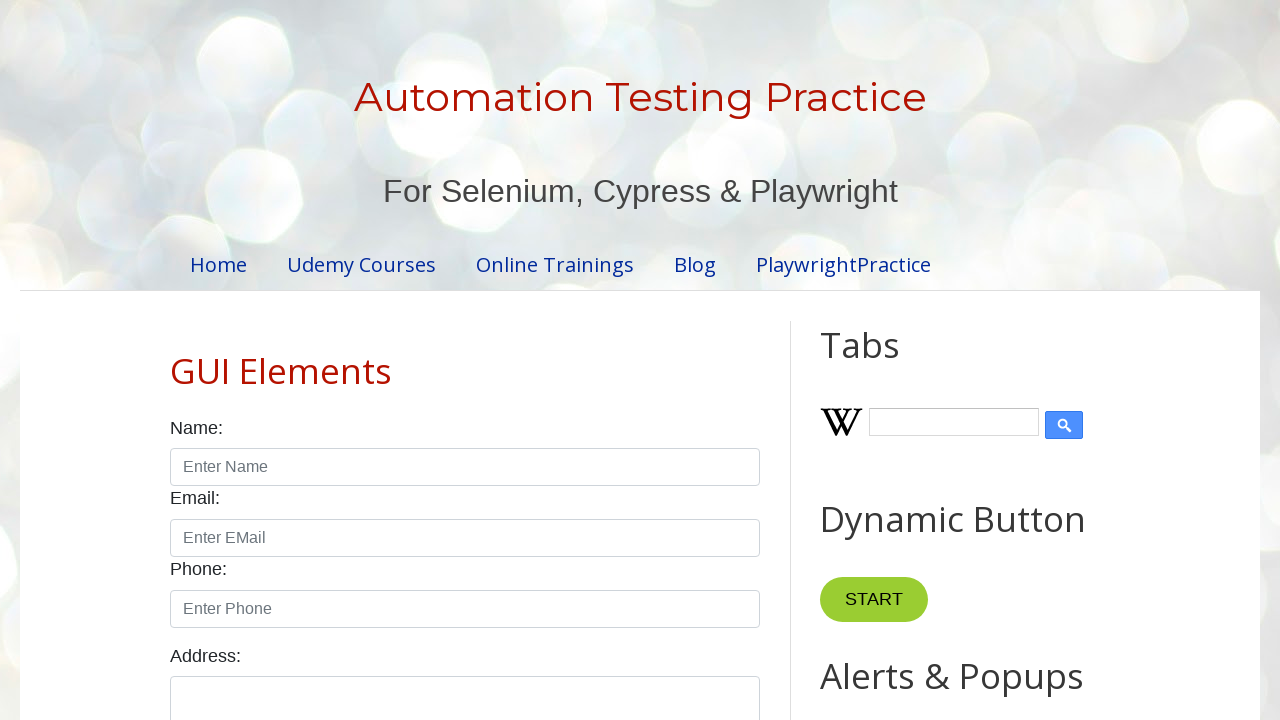

Set viewport size to 1920x1080
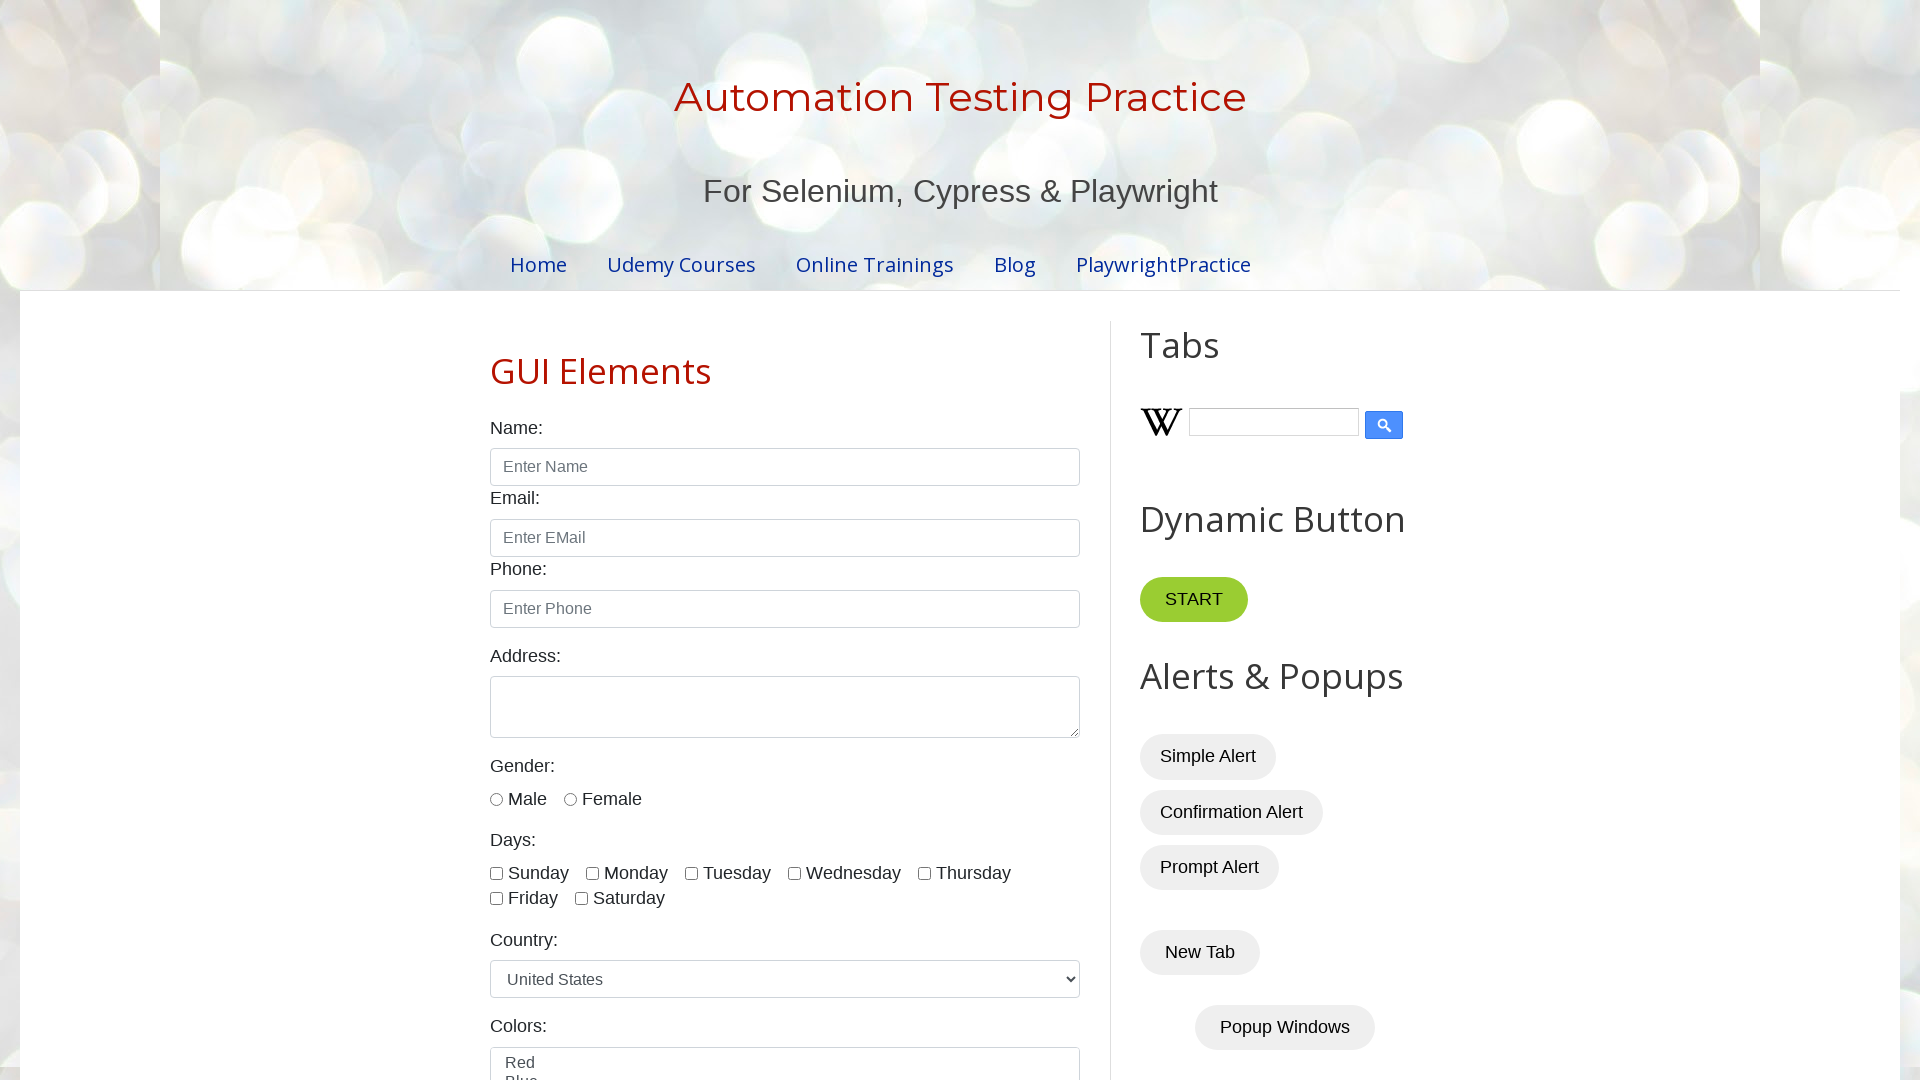

Book table loaded and is present on page
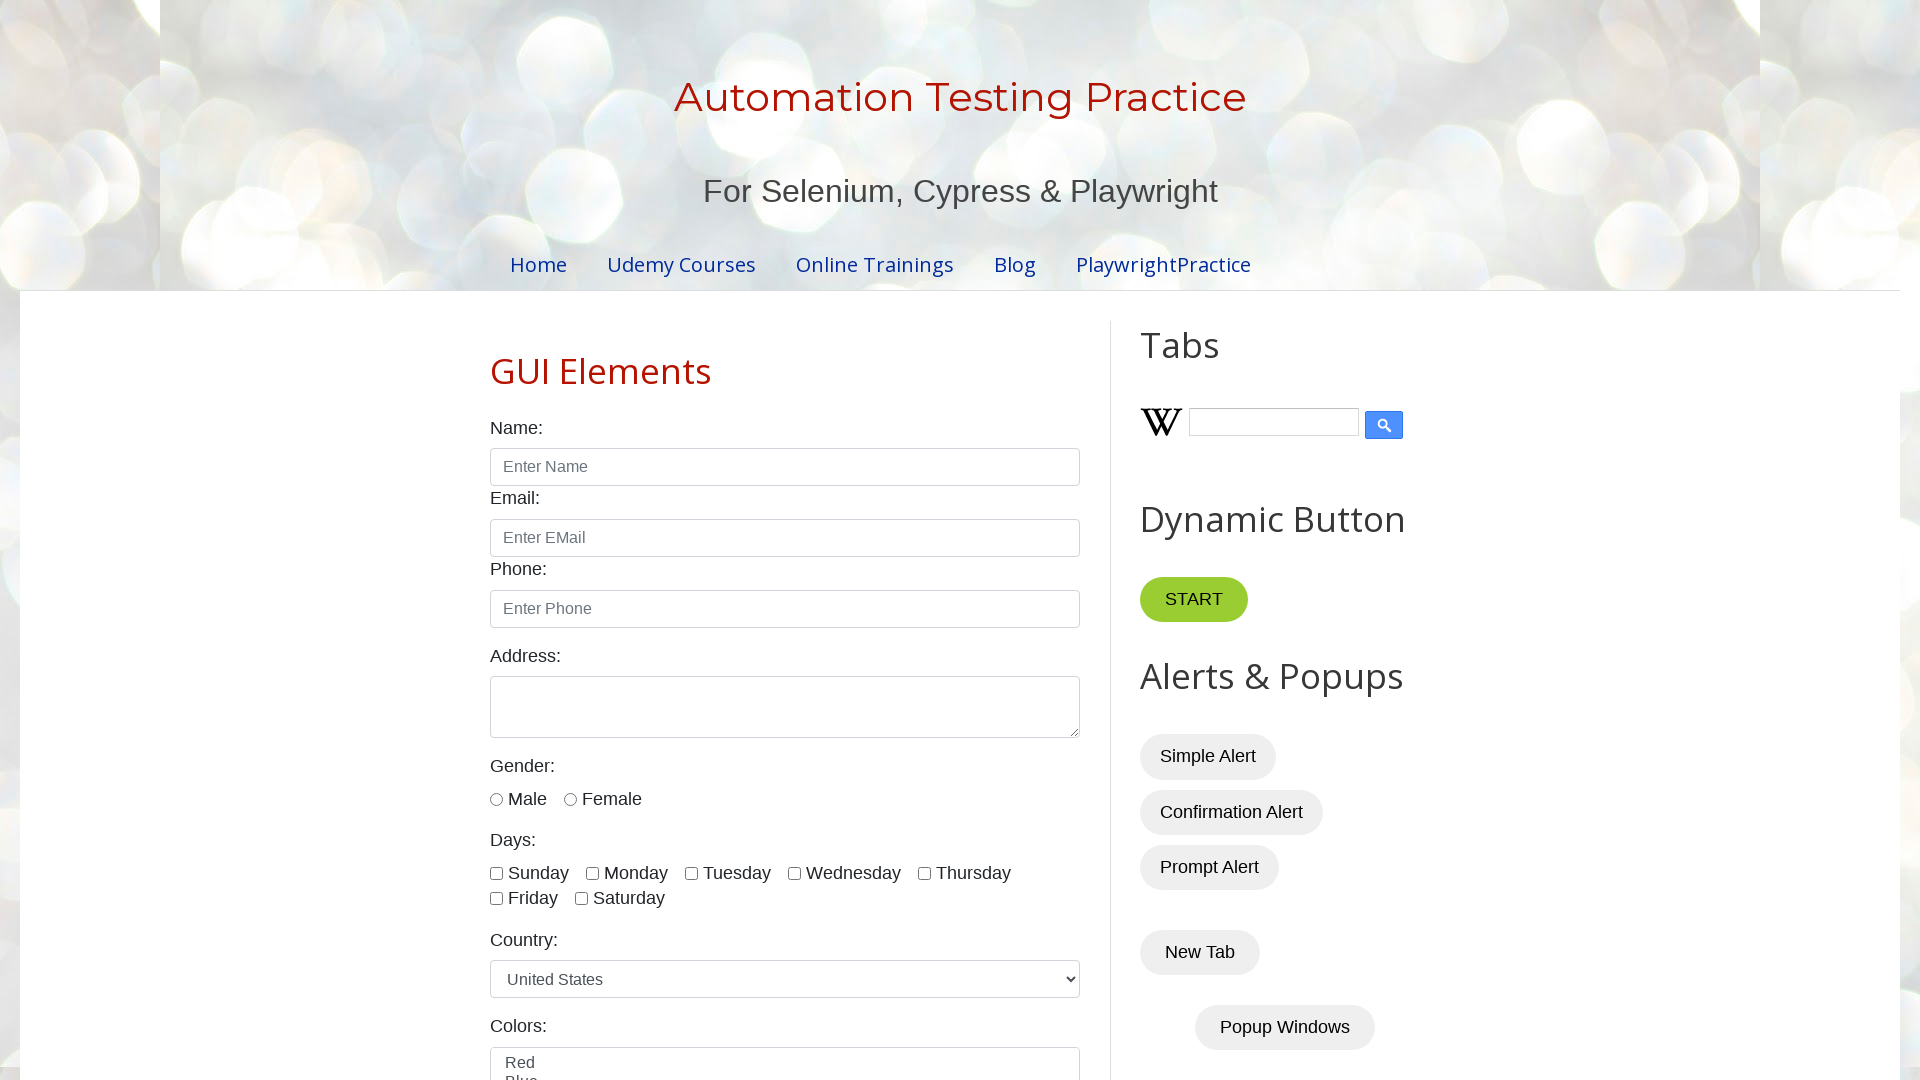

Retrieved 7 rows from book table
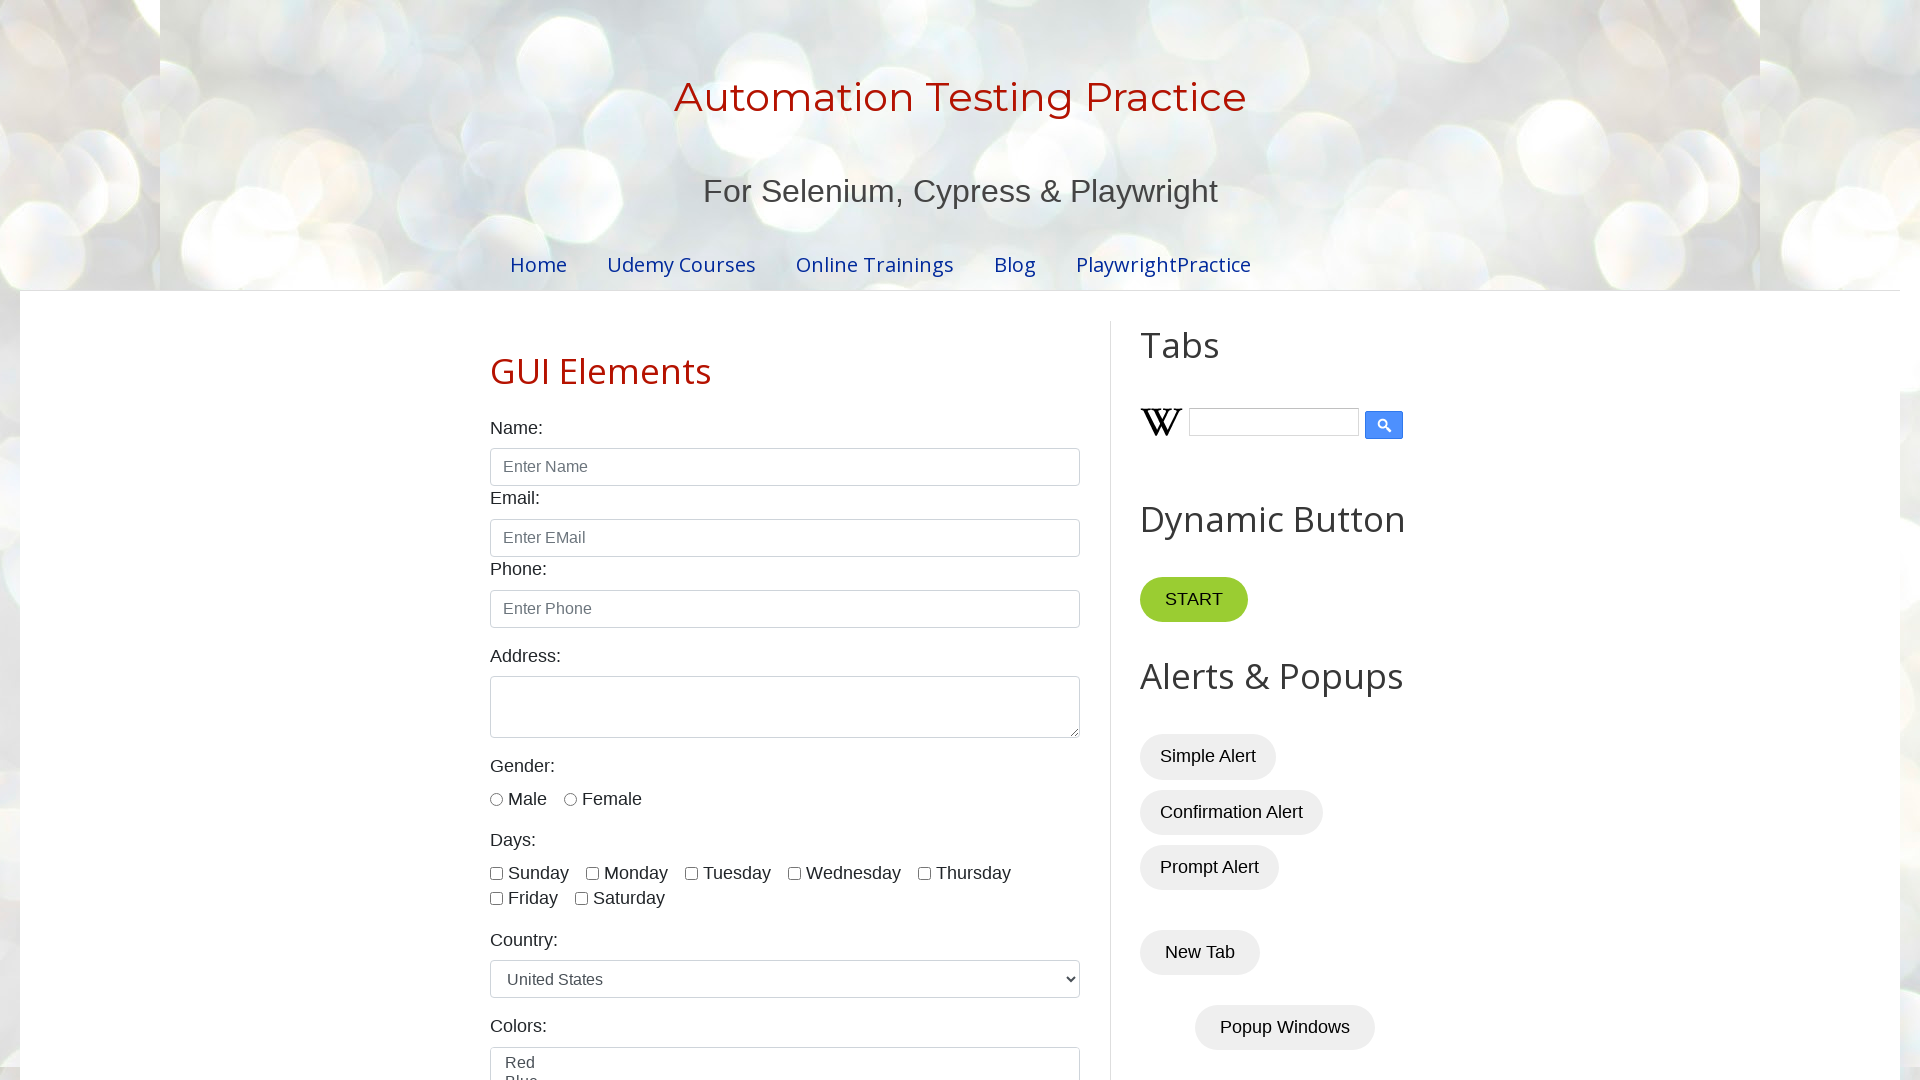

Verified that table contains rows
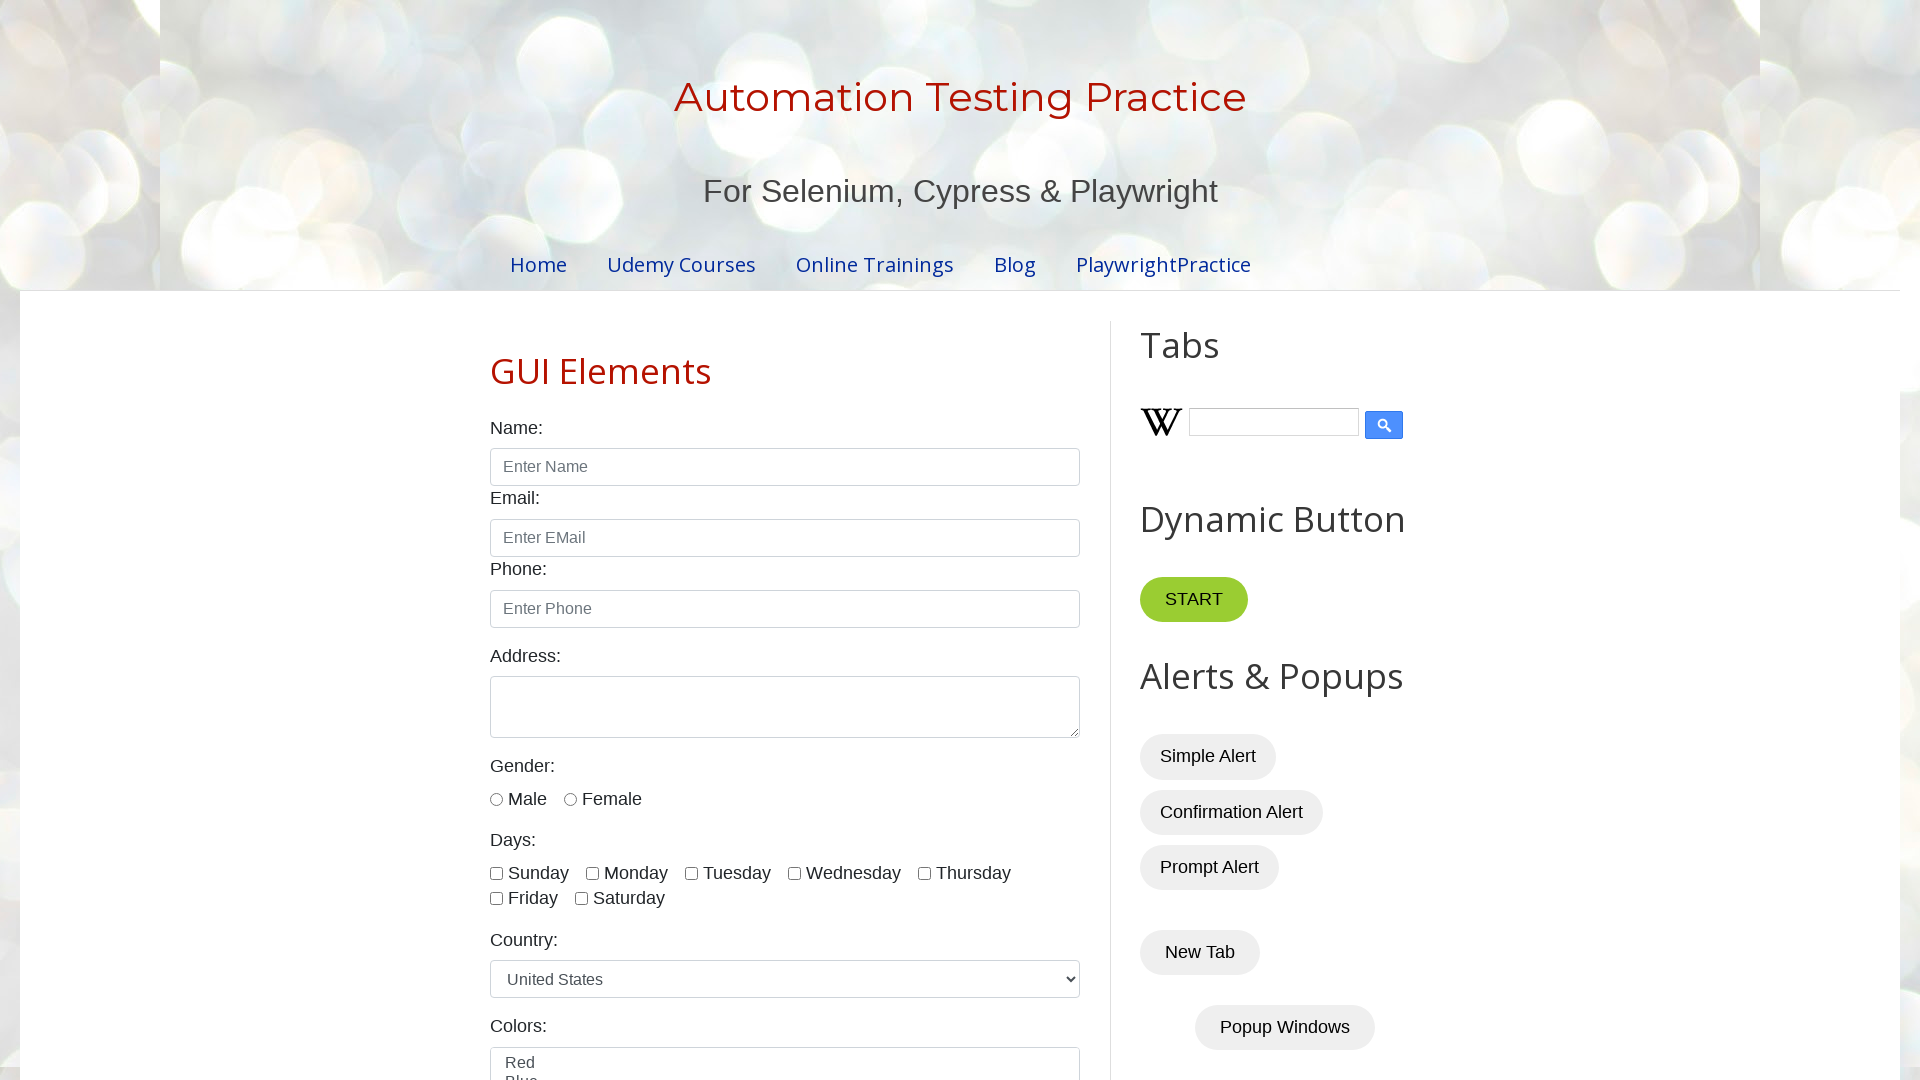

Retrieved 4 columns from book table
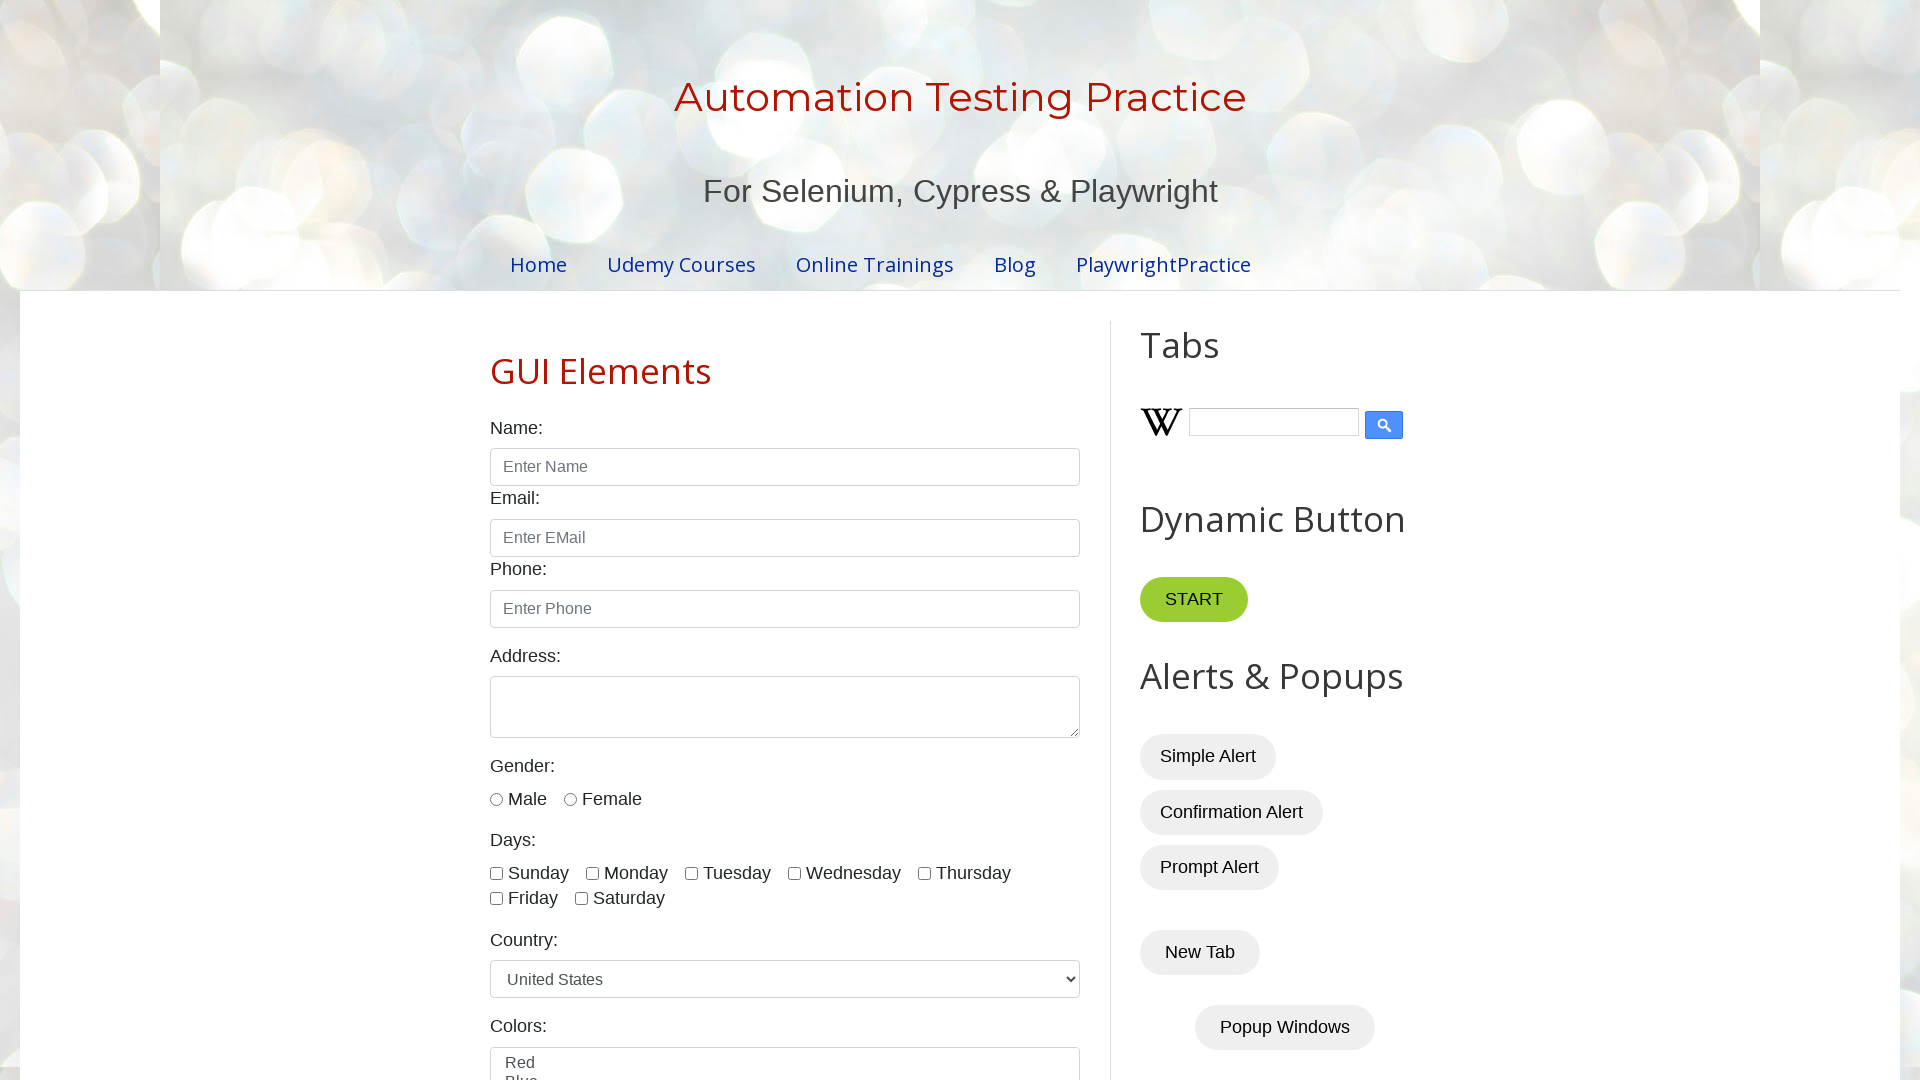

Verified that table contains columns
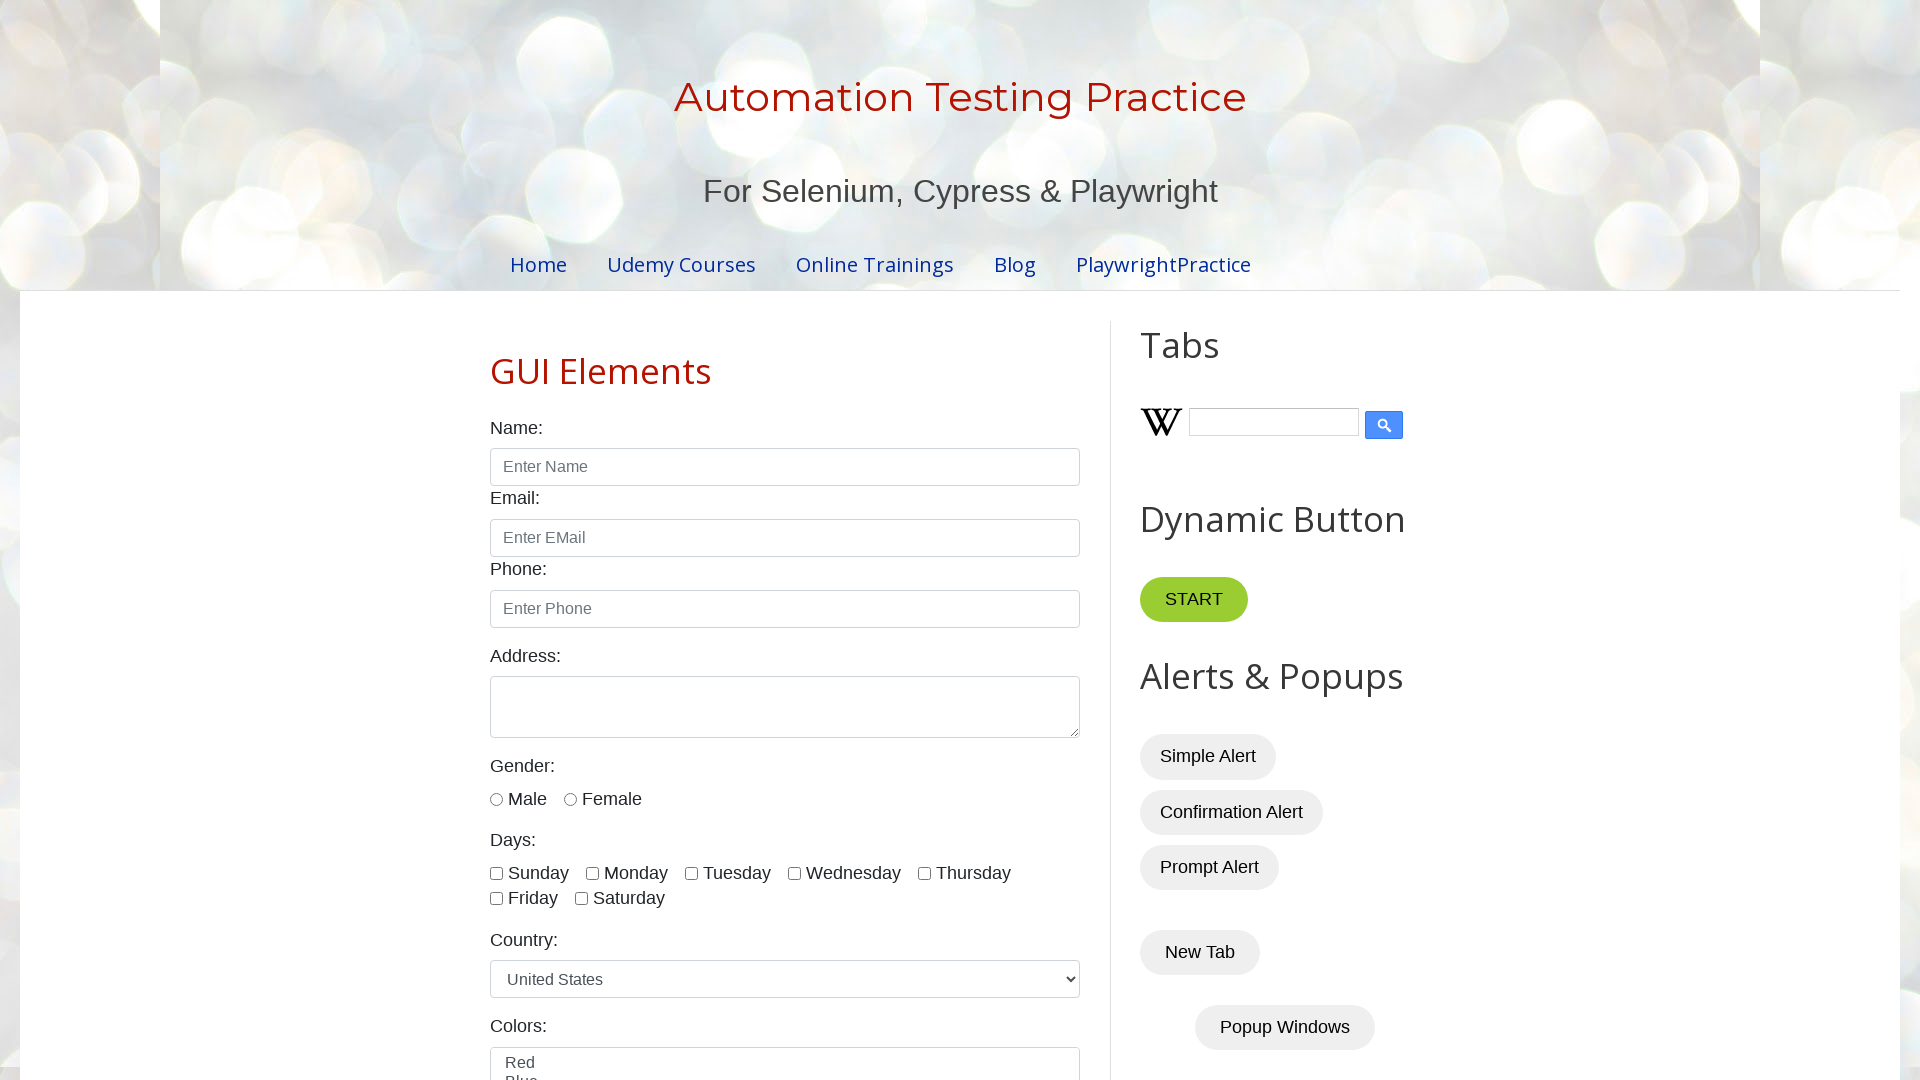

Located specific cell at row 3, column 3
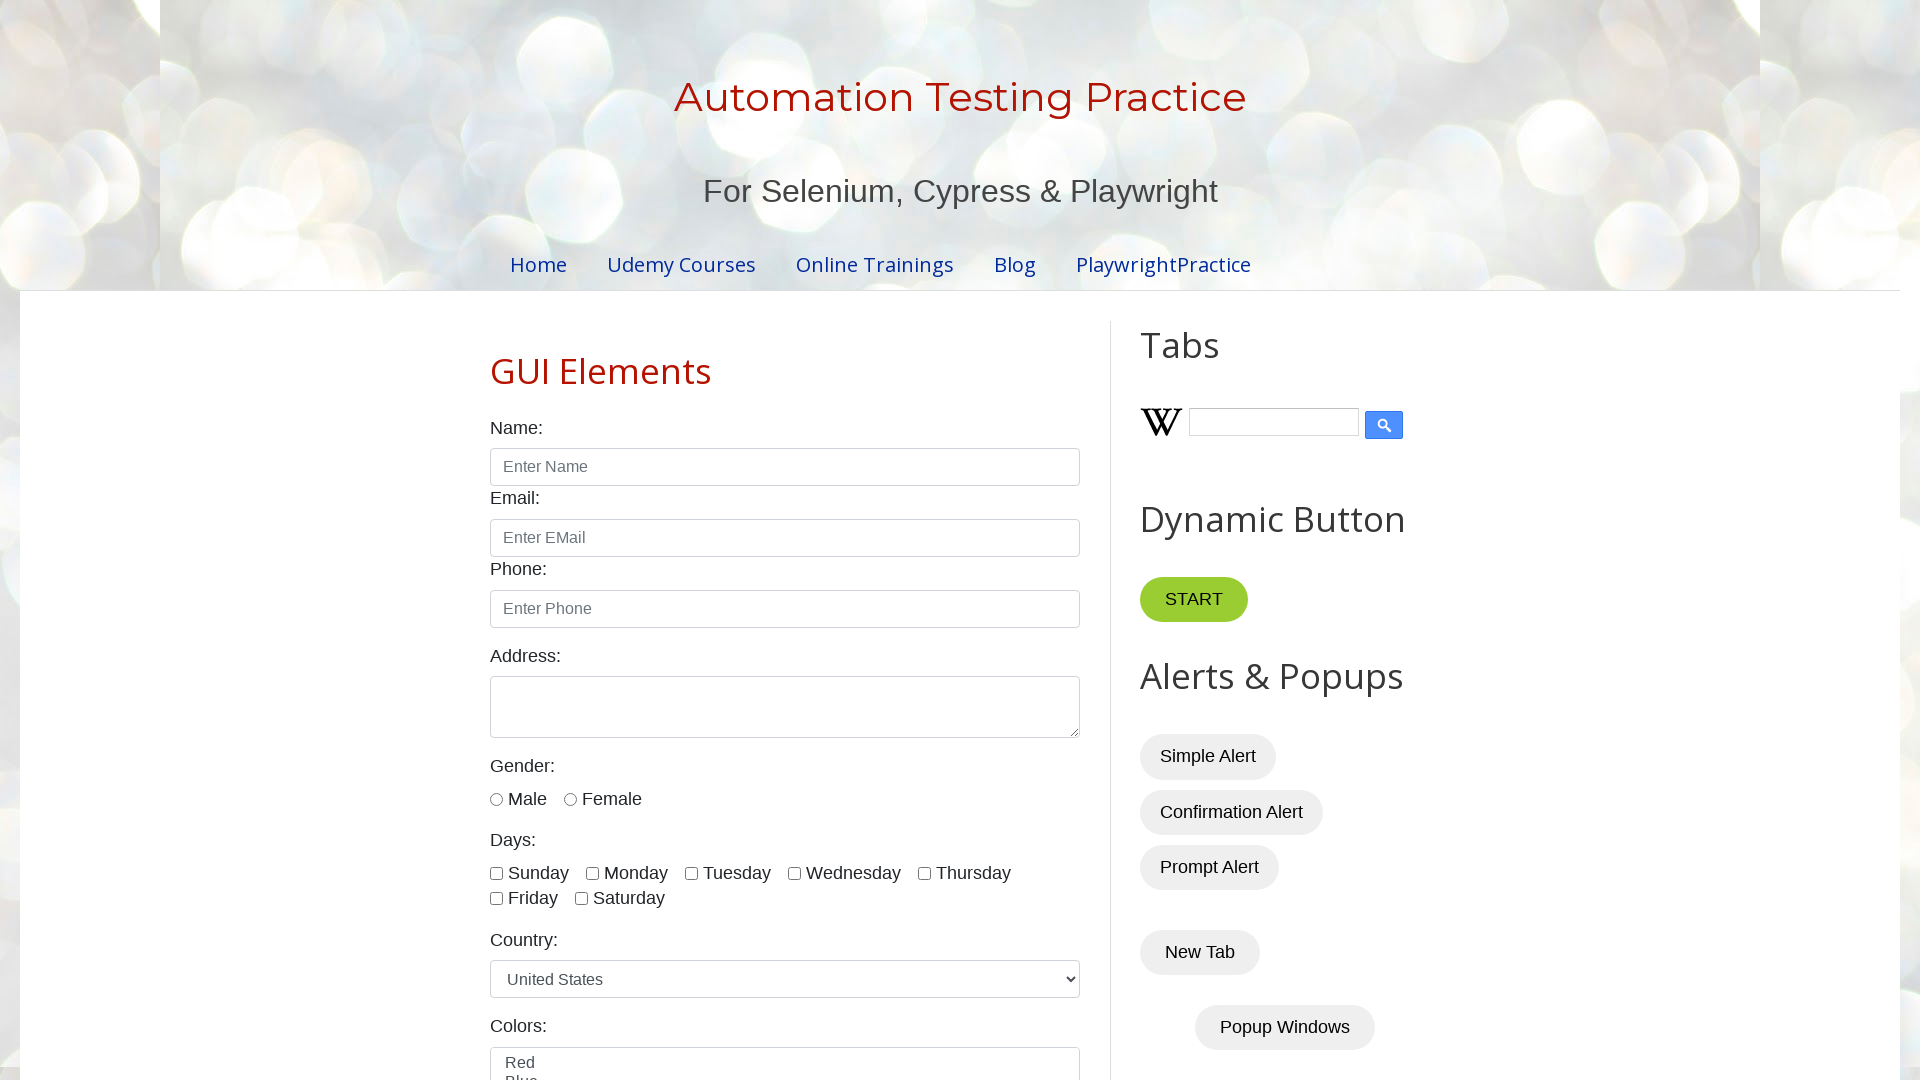

Specific cell is ready and visible
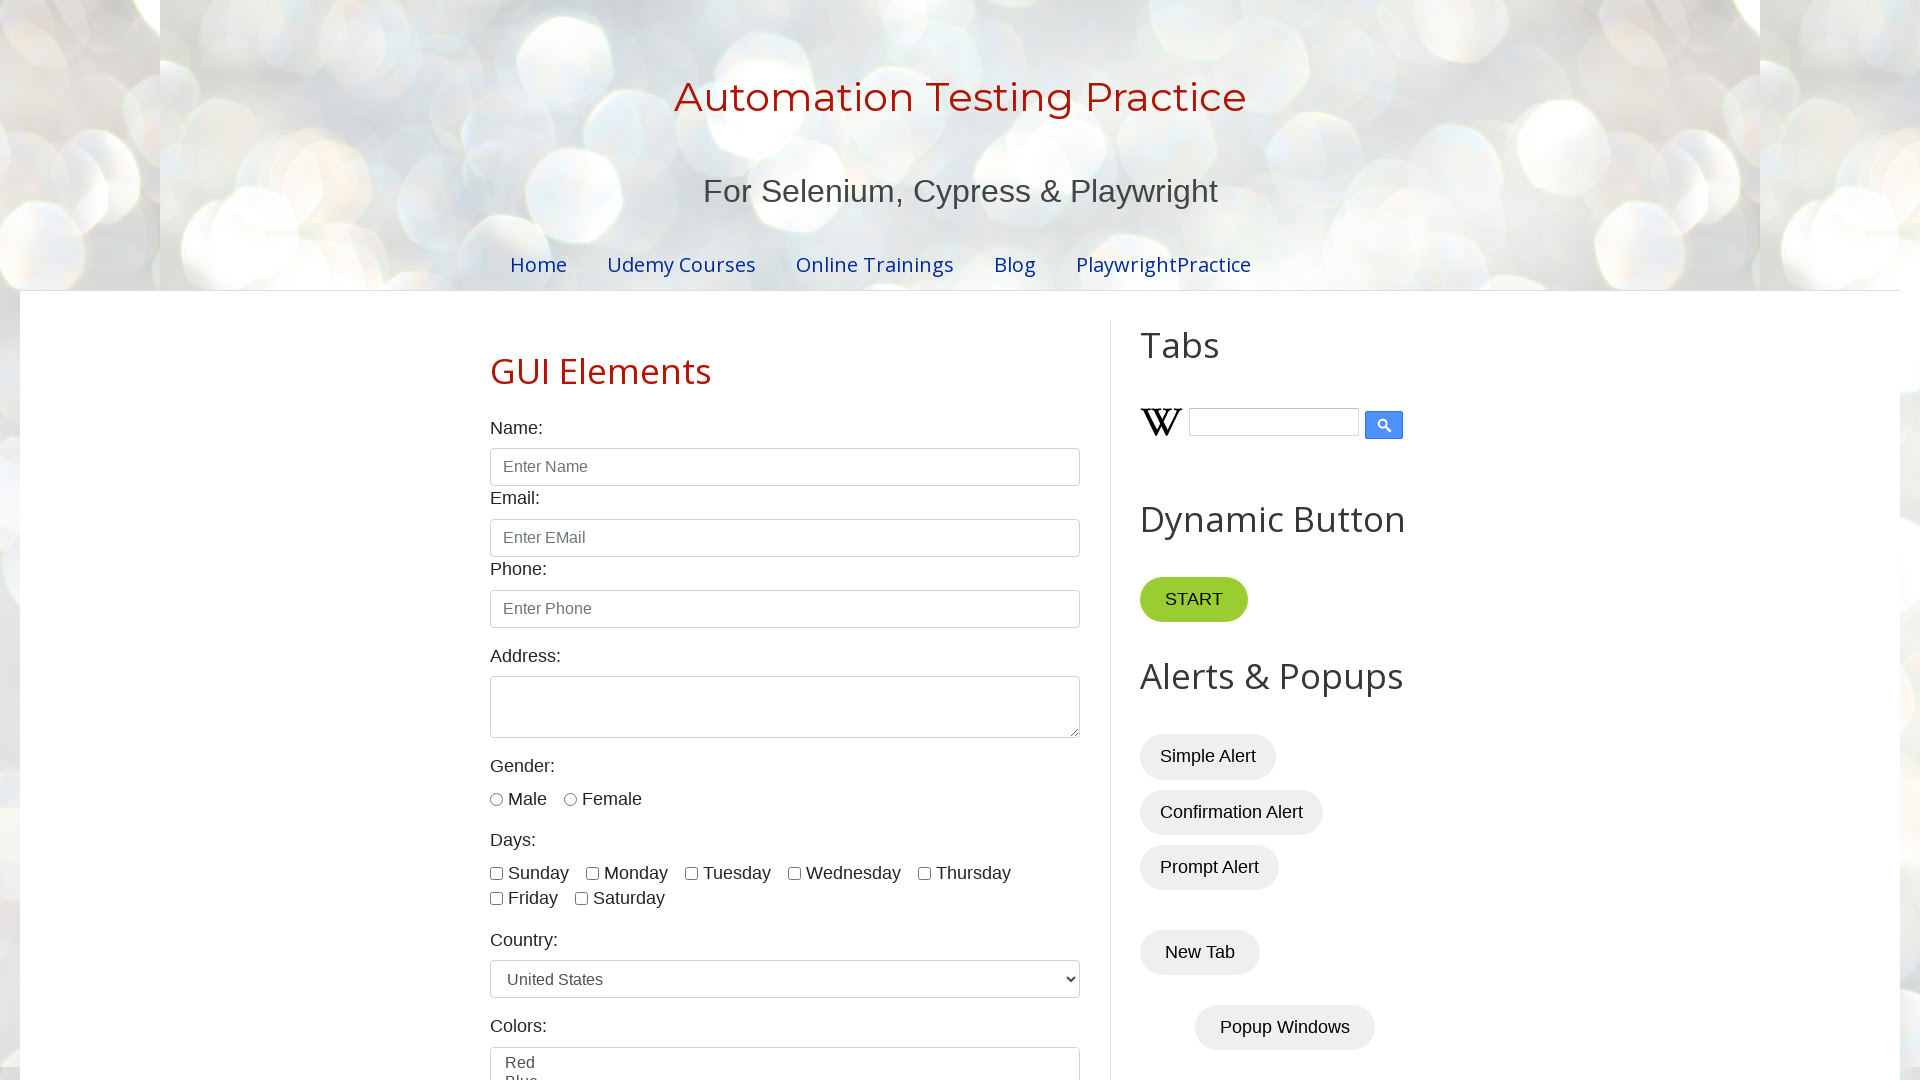

Retrieved text content from cell: 'Java'
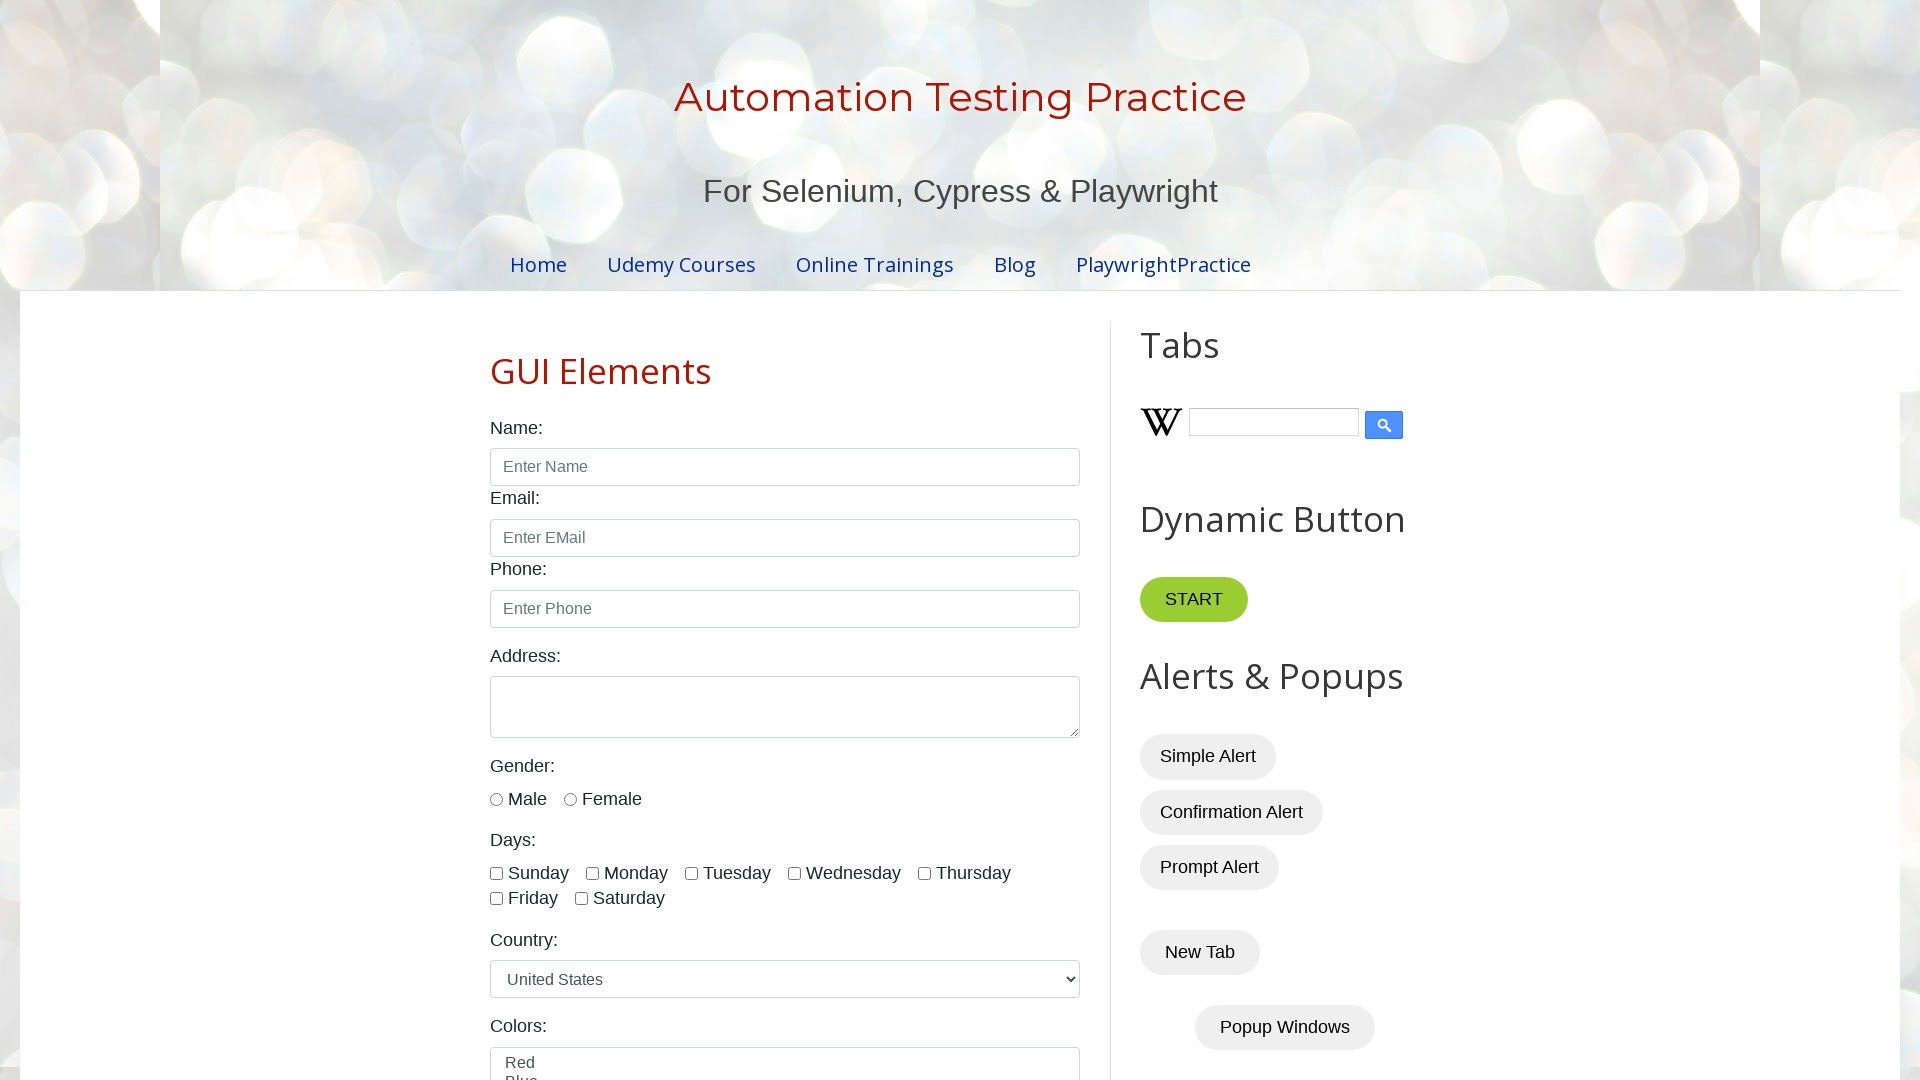

Verified that cell contains text data
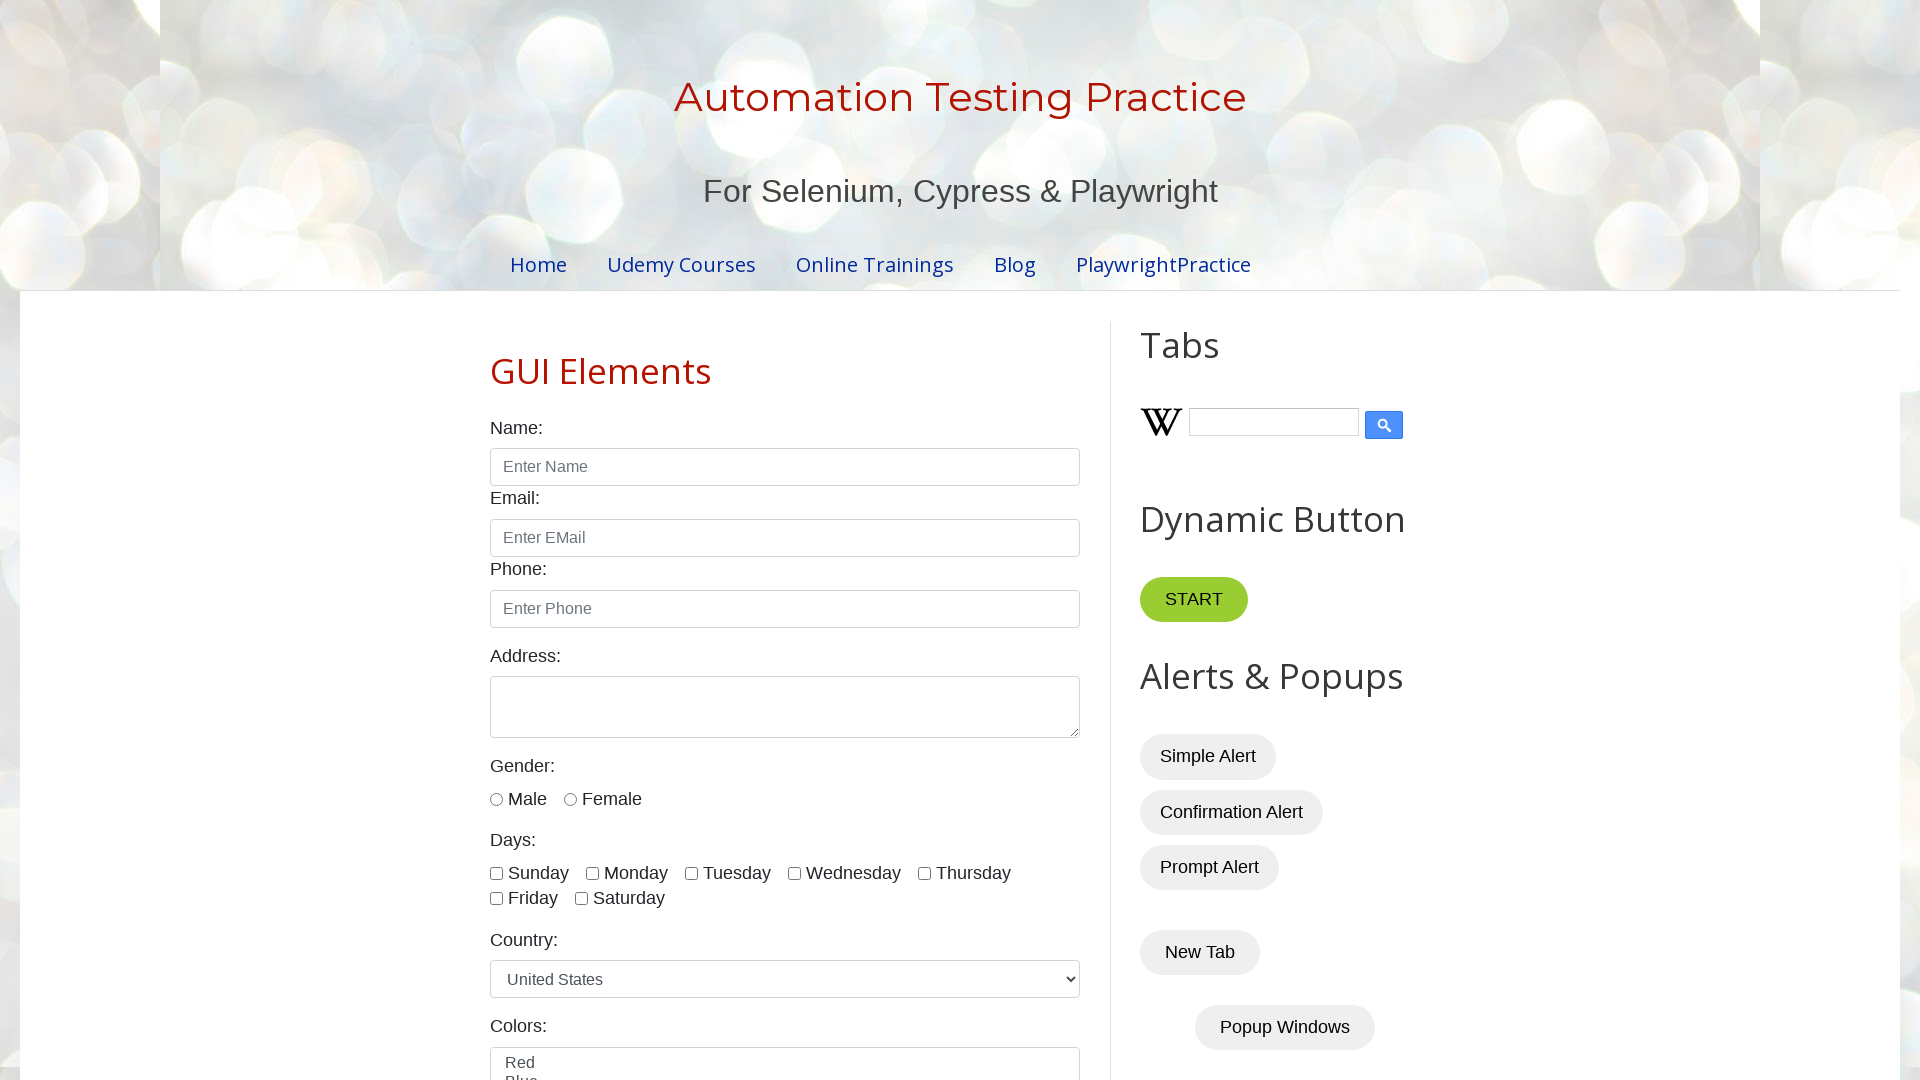

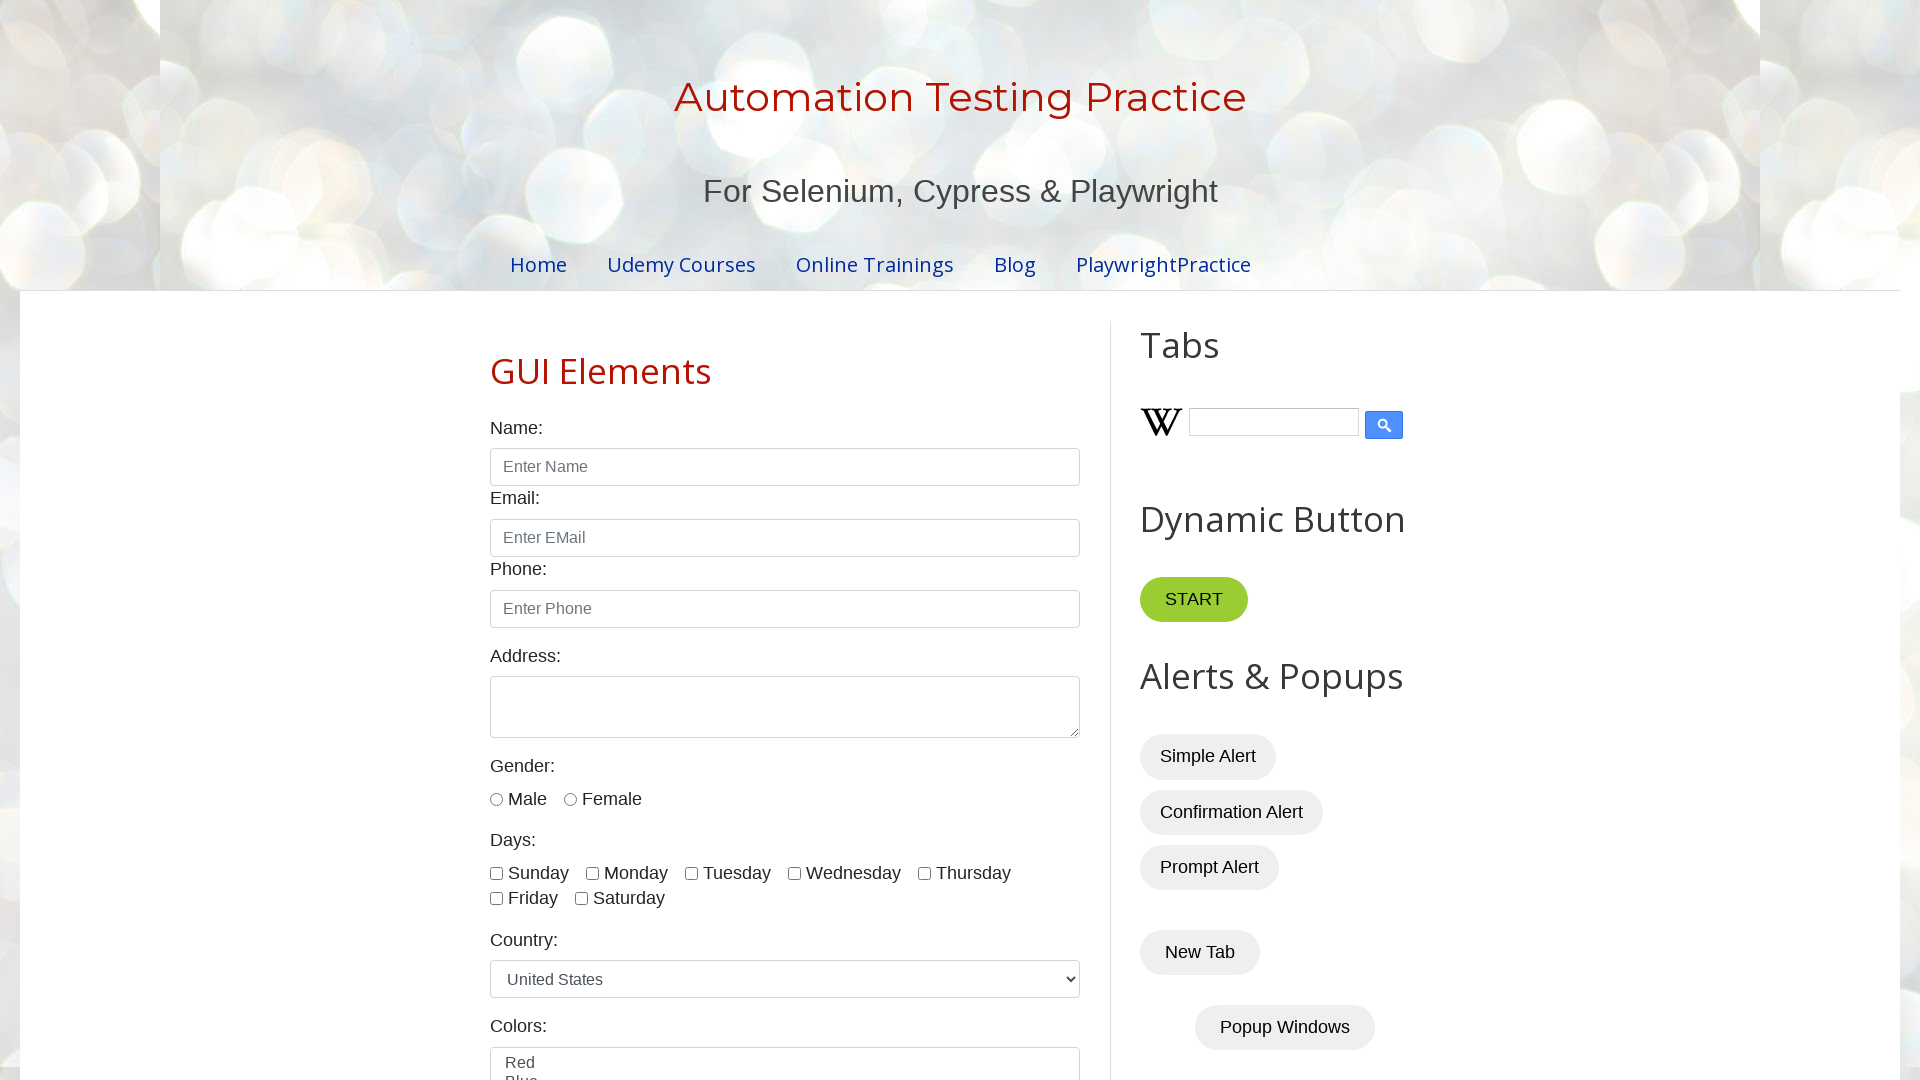